Tests that an error message appears when an invalid email format is entered.

Starting URL: https://dashboard.melaka.app/register

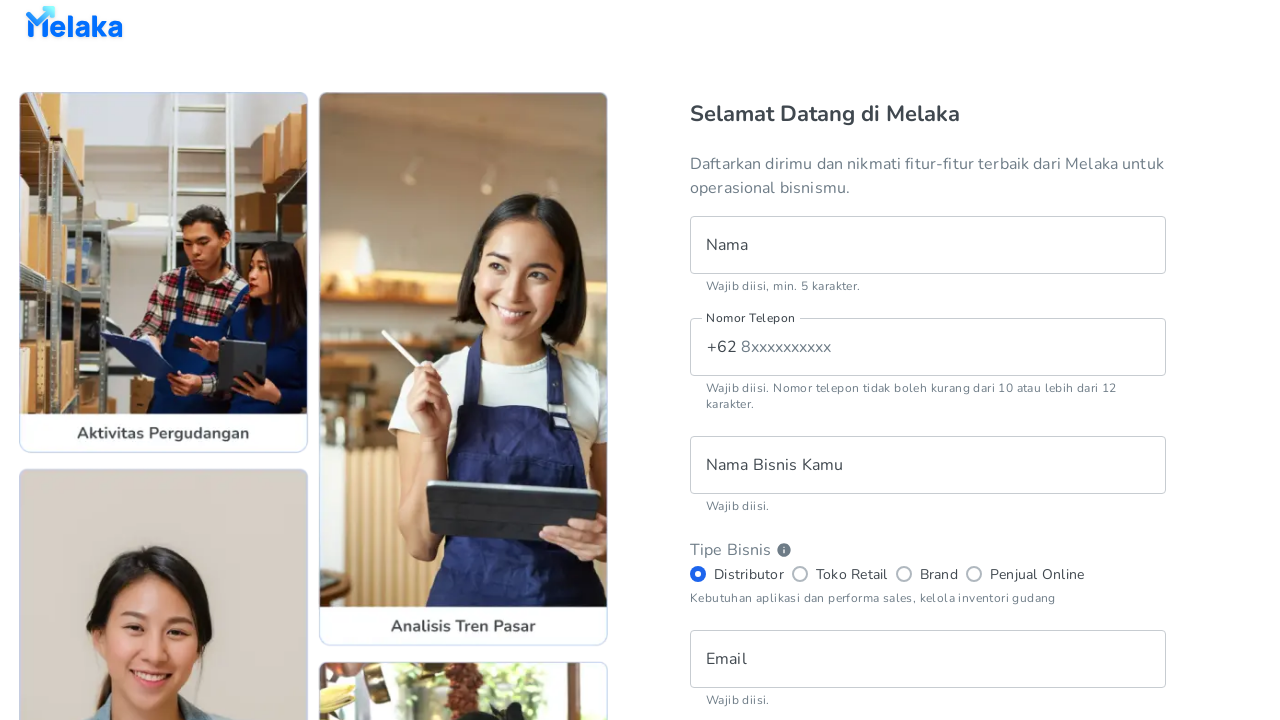

Filled email field with invalid format 'autoauto.com' (missing @) on input[data-testid="register__text-field__email"]
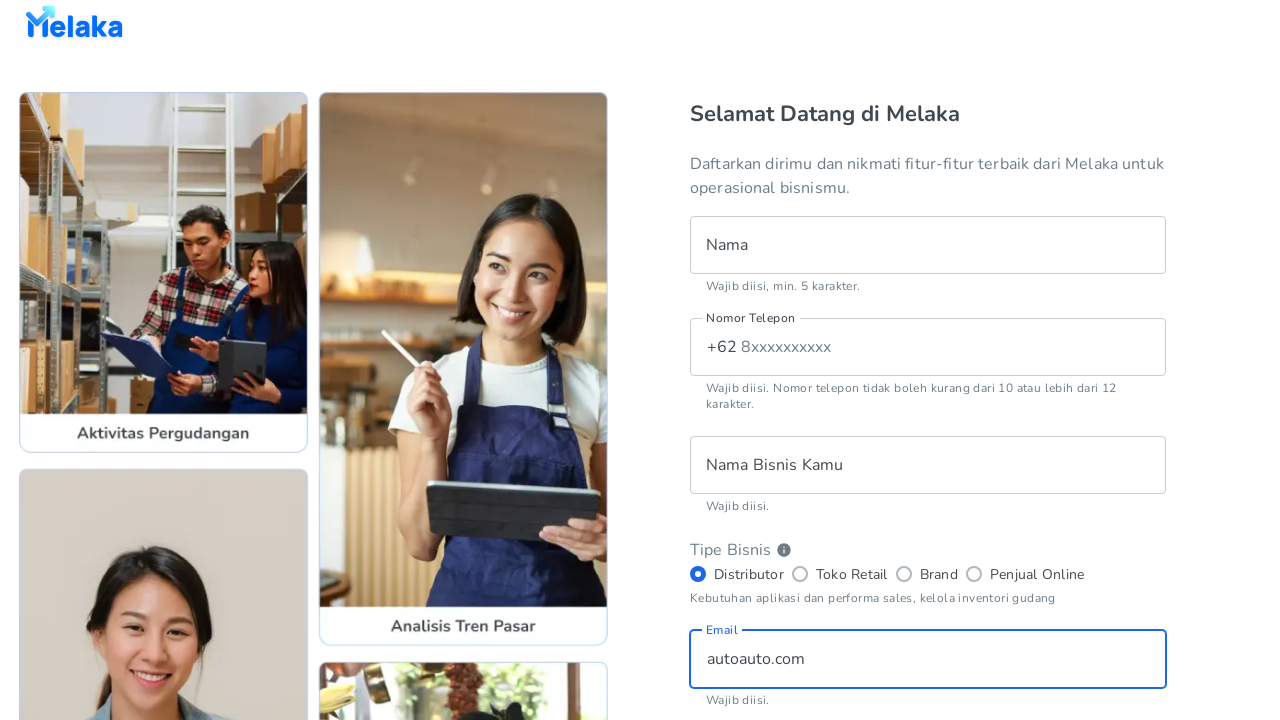

Clicked terms and conditions checkbox at (700, 502) on [data-testid="register__checkbox__tnc"]
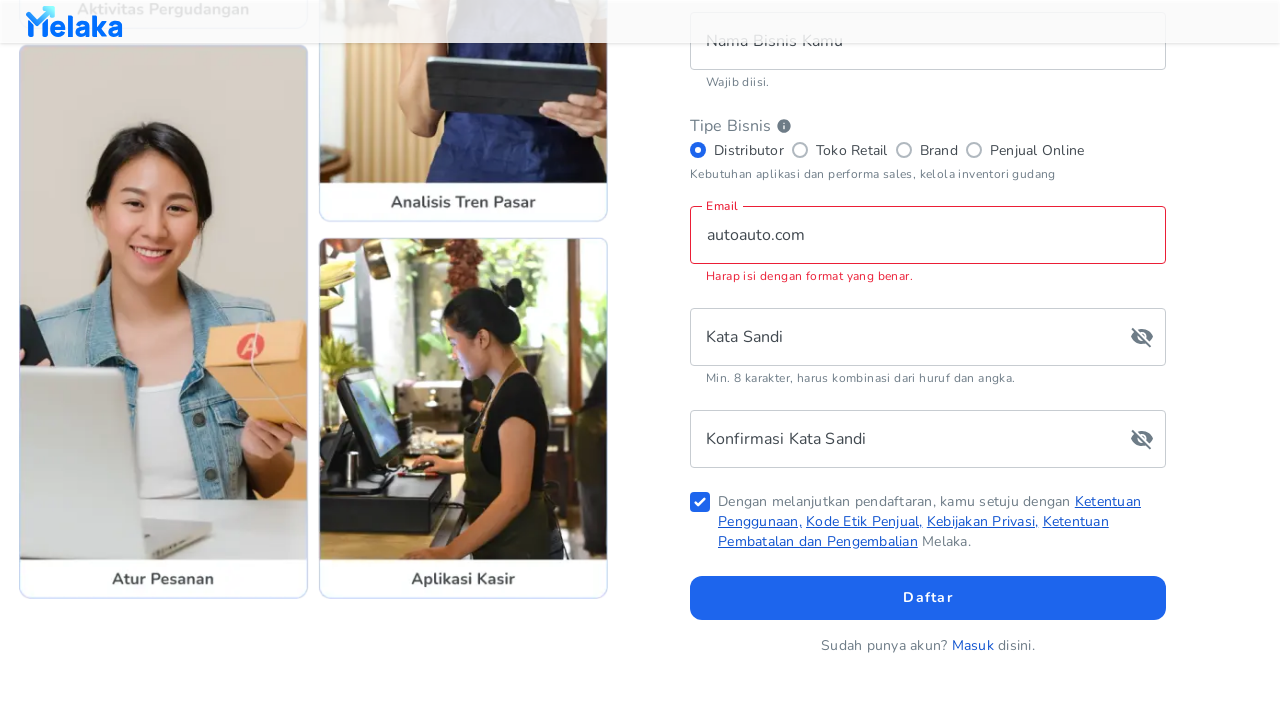

Clicked sign up button to trigger validation at (928, 598) on [data-testid="register__button__sign-up"]
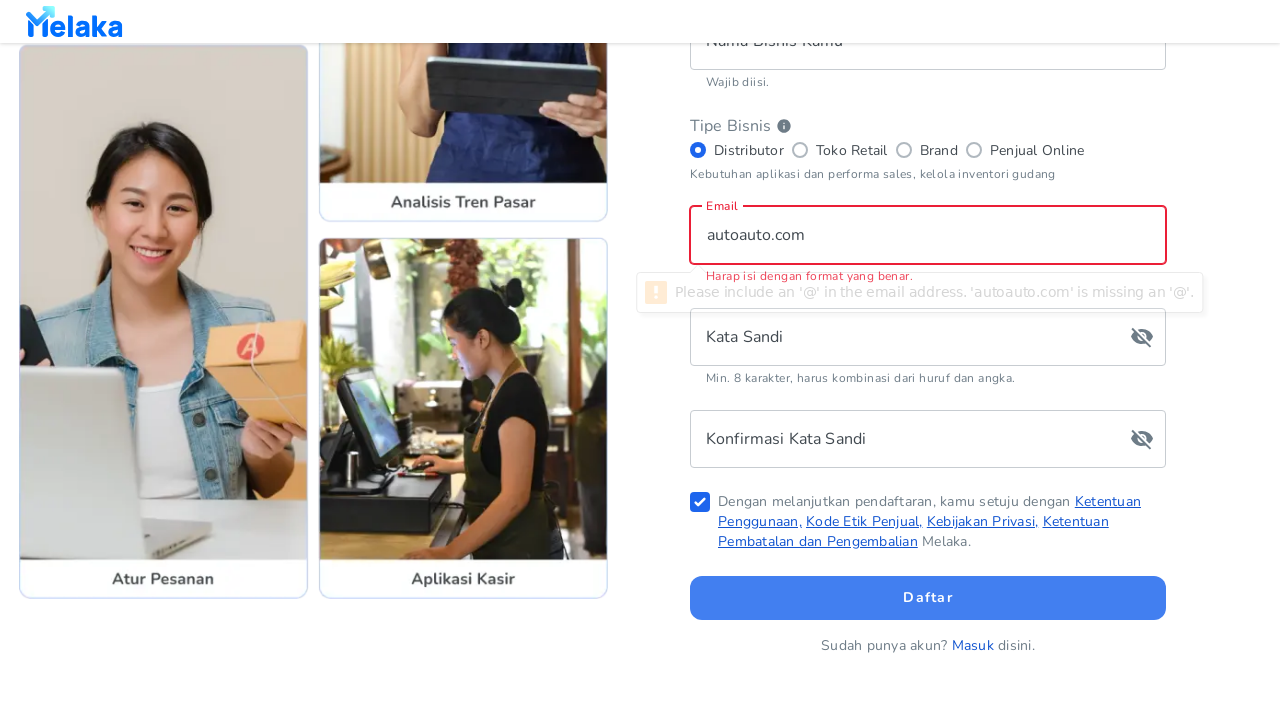

Error message appeared for invalid email format
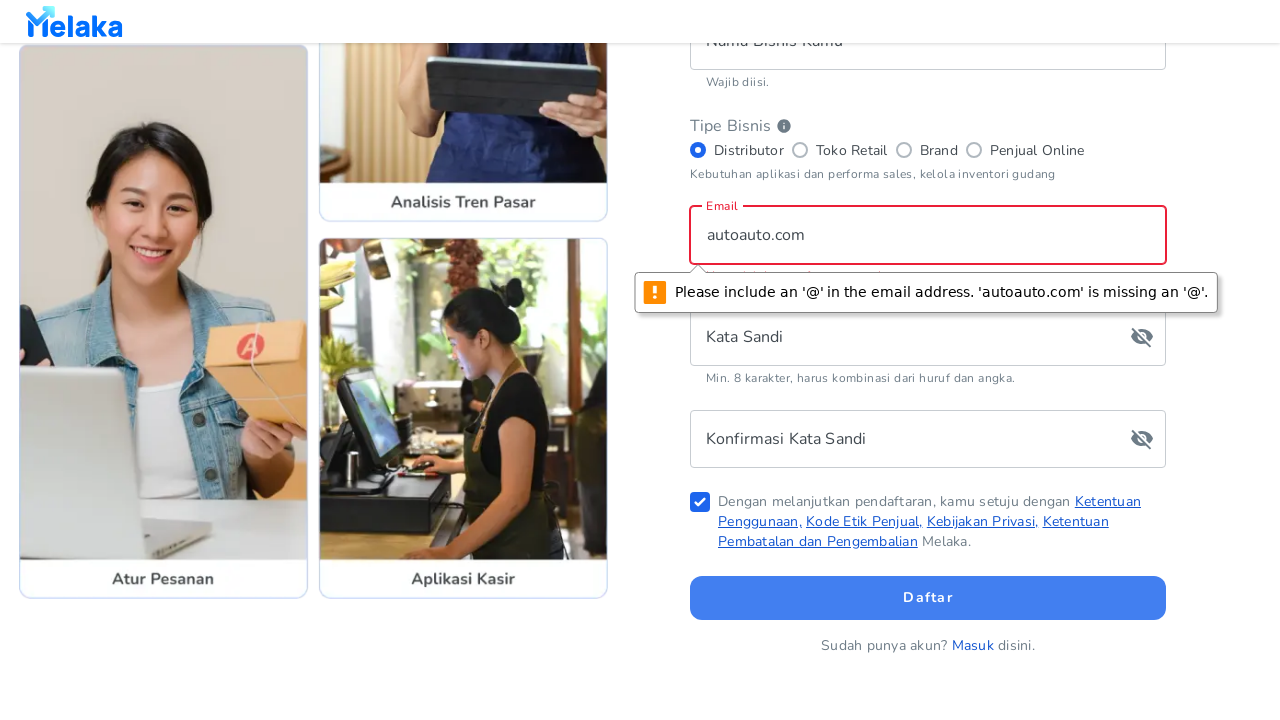

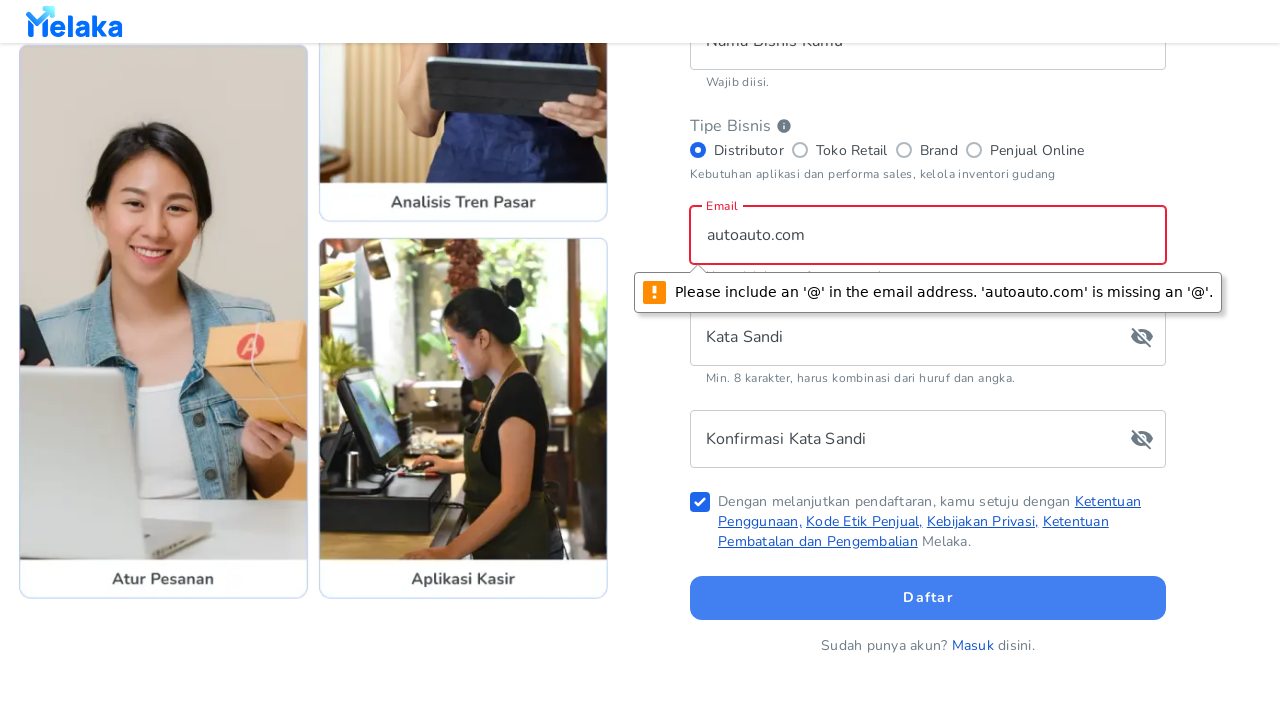